Tests element visibility by verifying a text box is visible, clicking Hide to make it invisible, then clicking Show to make it visible again.

Starting URL: https://rahulshettyacademy.com/AutomationPractice/

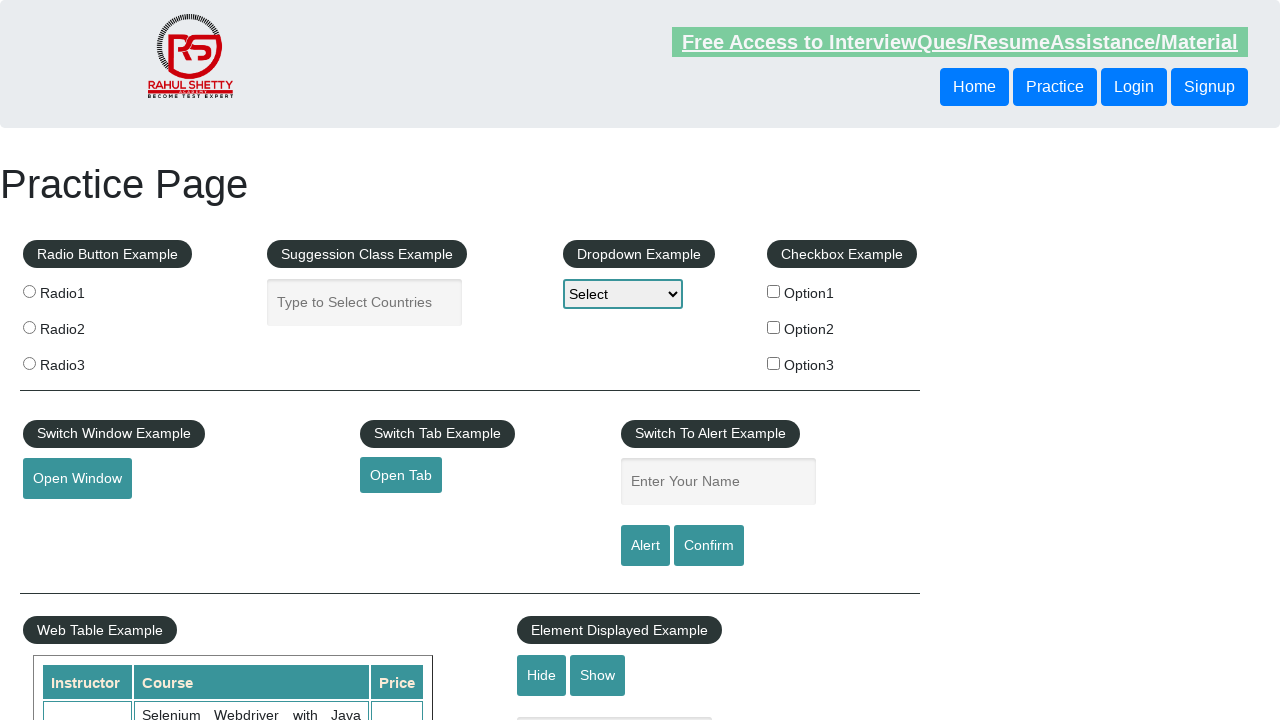

Verified text box is initially visible
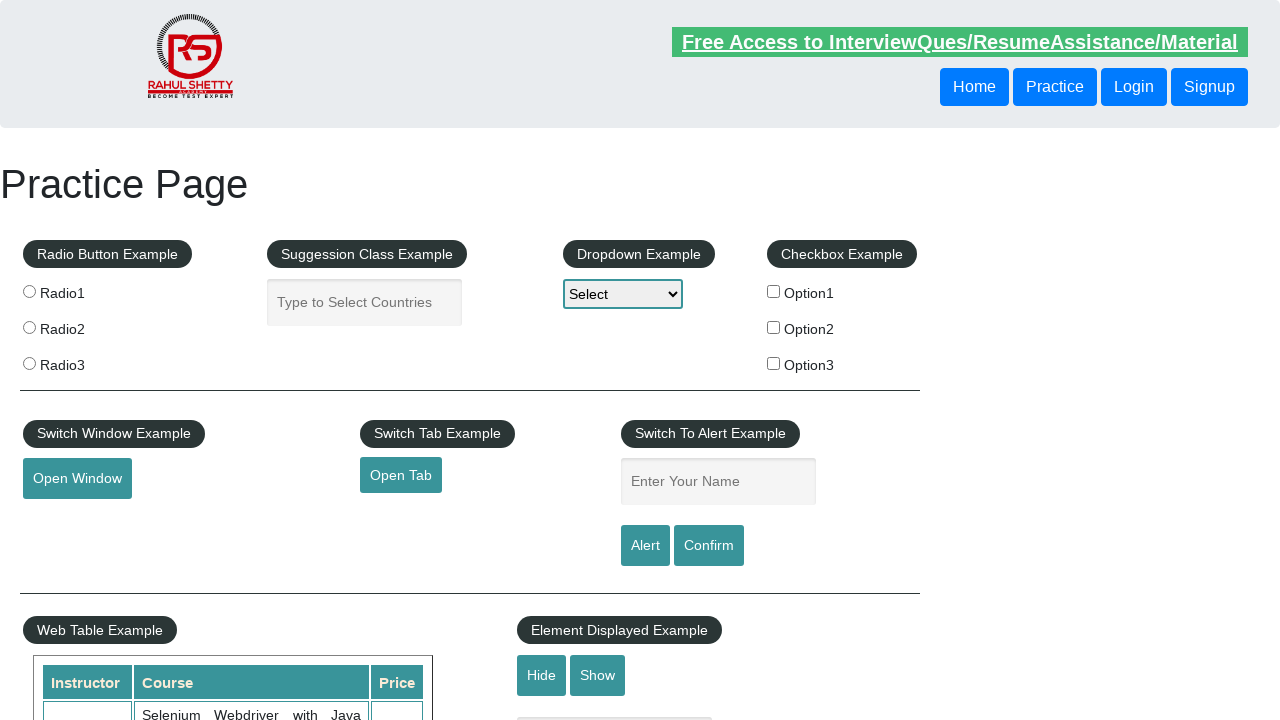

Clicked Hide button to hide the text box at (542, 675) on input[value="Hide"]
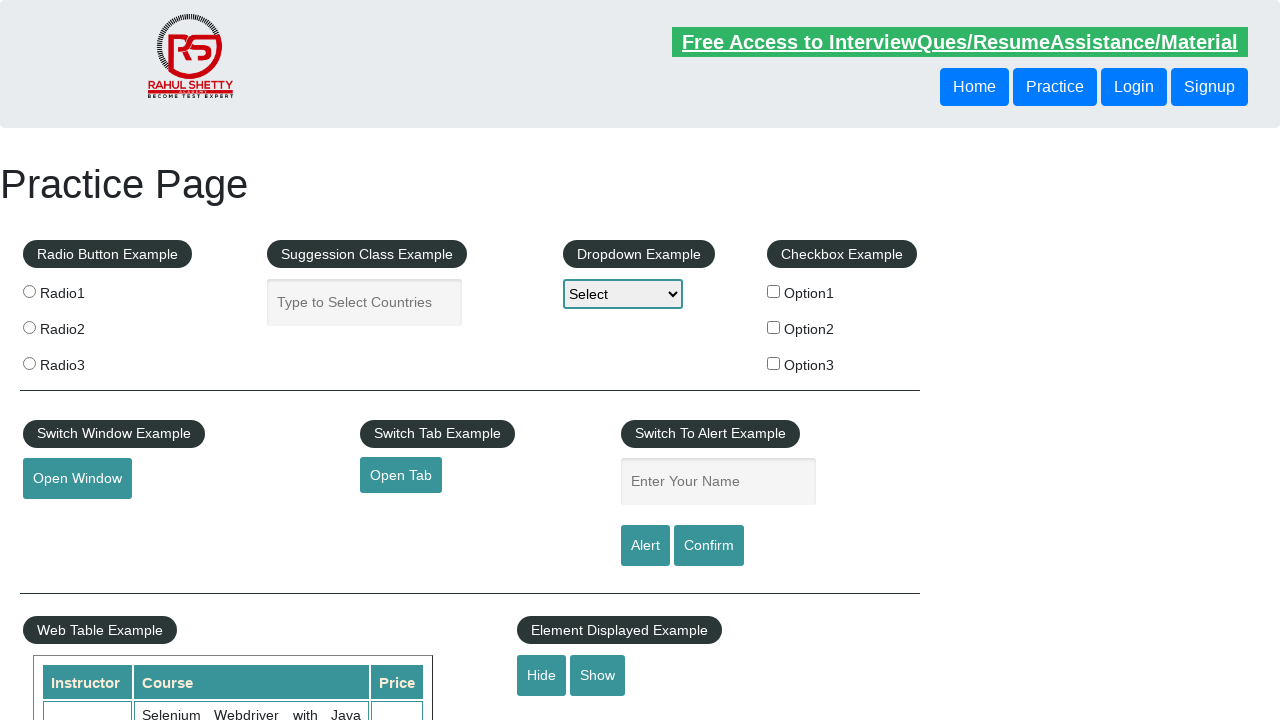

Verified text box is now hidden
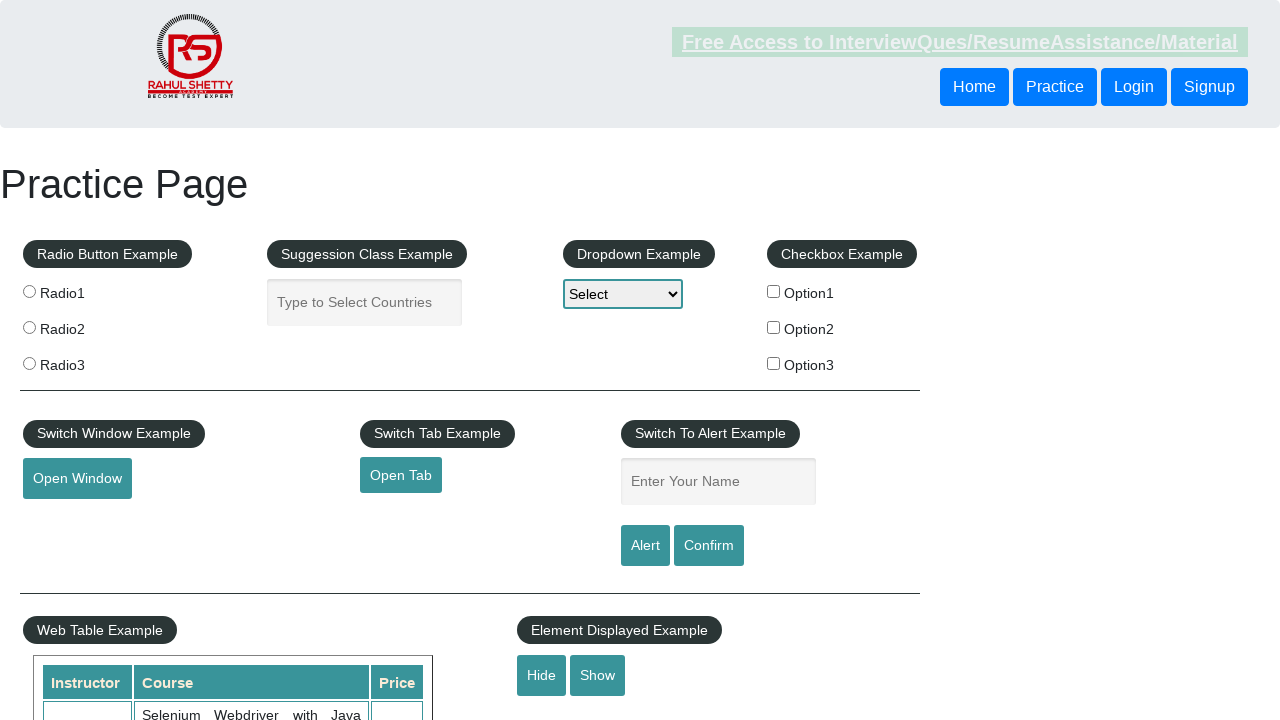

Clicked Show button to display the text box at (598, 675) on input[value="Show"]
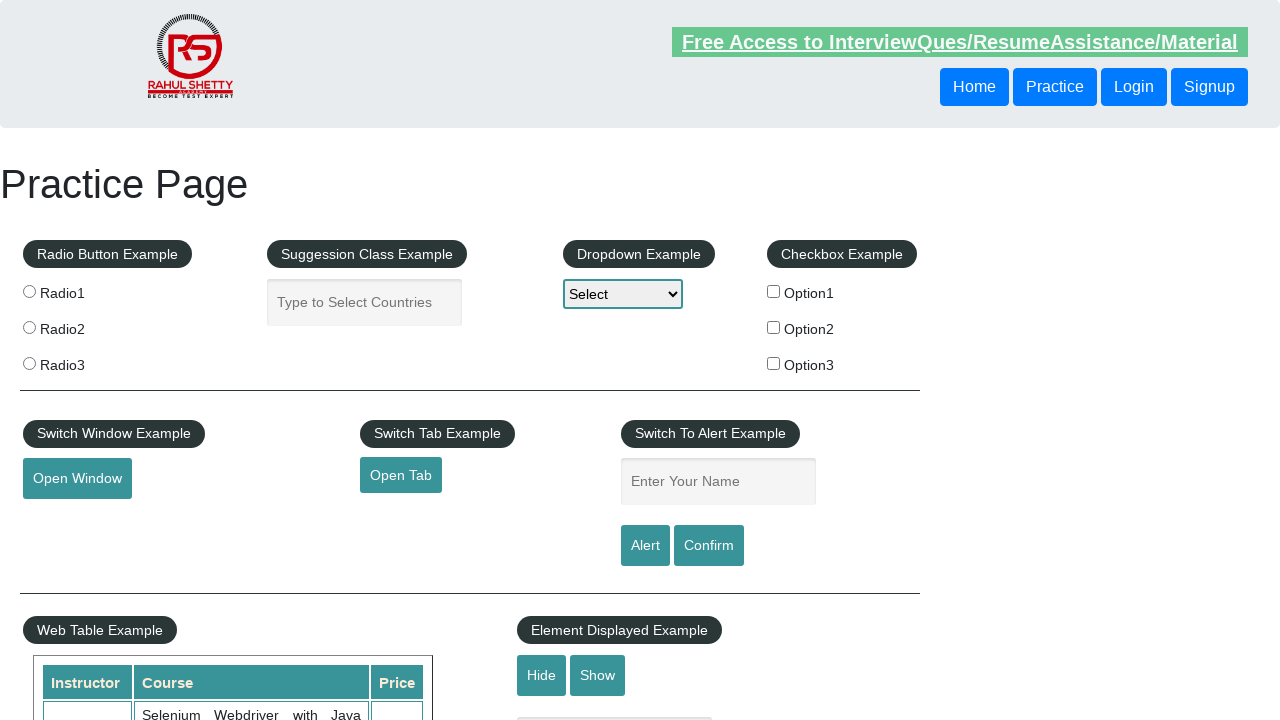

Verified text box is visible again
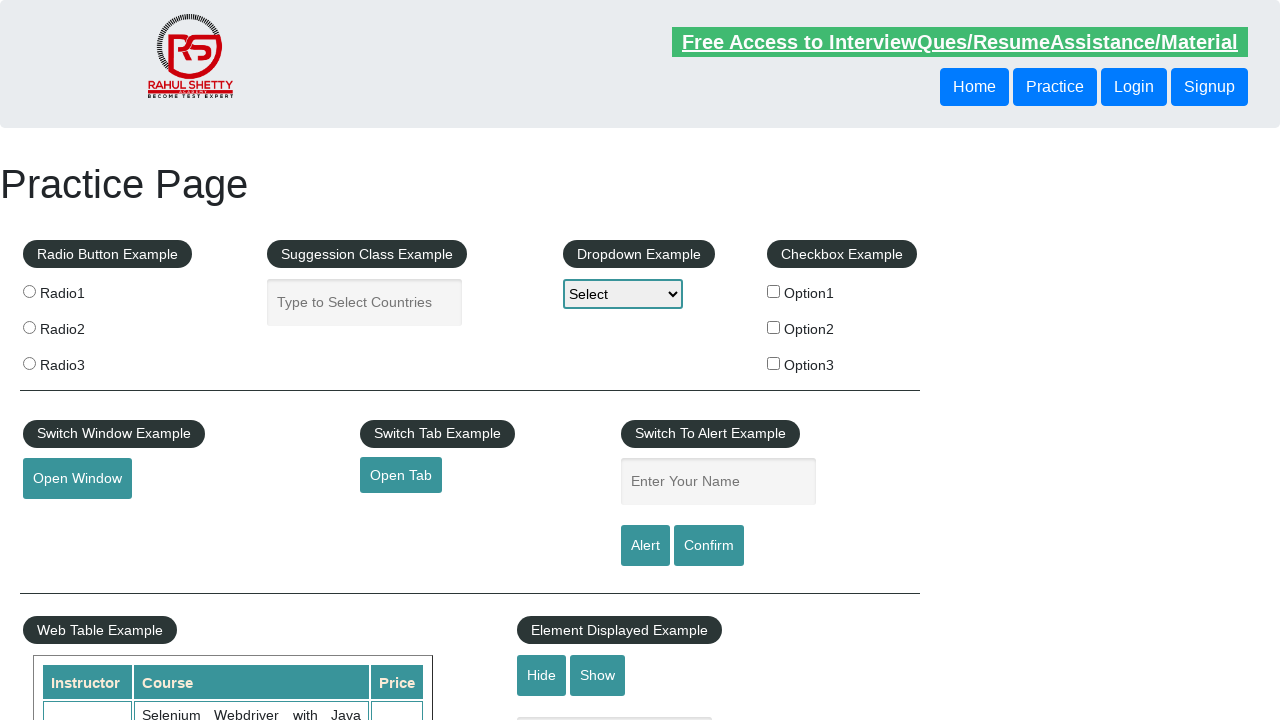

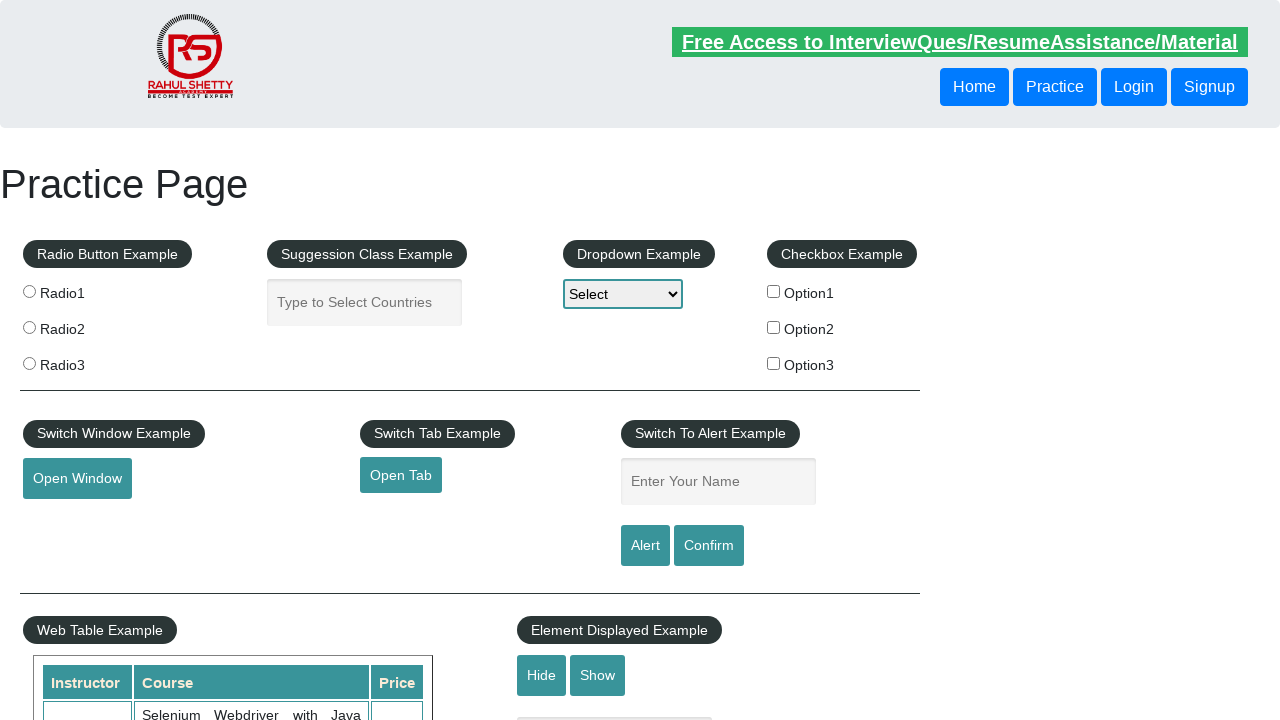